Tests hover functionality on first user profile image, verifies name appears on hover, clicks profile link and verifies 404 page

Starting URL: http://the-internet.herokuapp.com/hovers

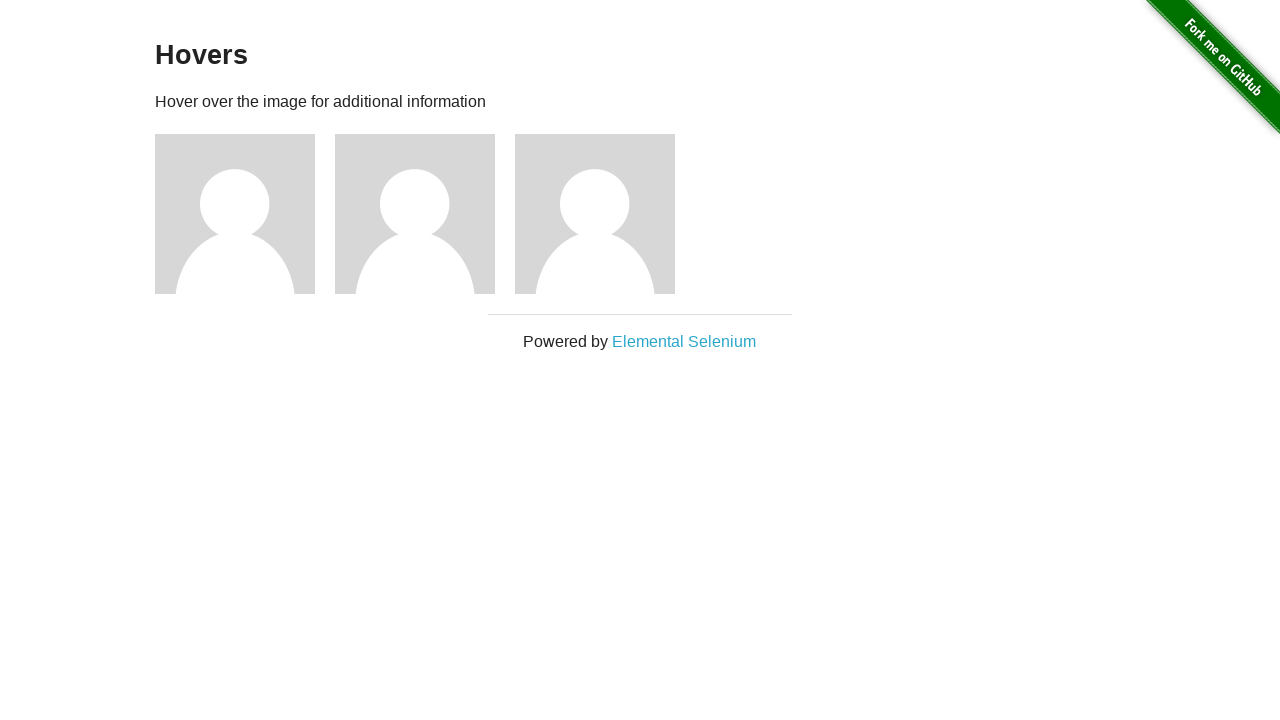

Hovered over first user profile image at (235, 214) on xpath=//*[@id="content"]/div/div[1]/img
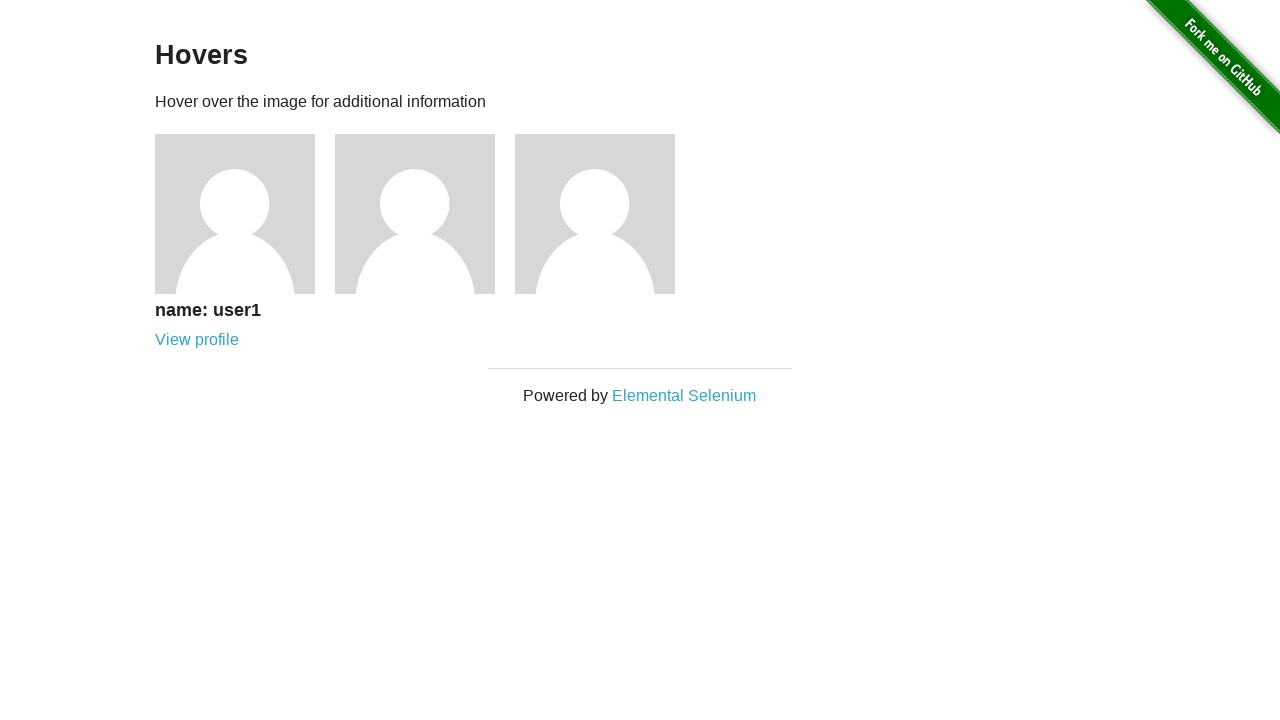

Verified name 'user1' appears on hover
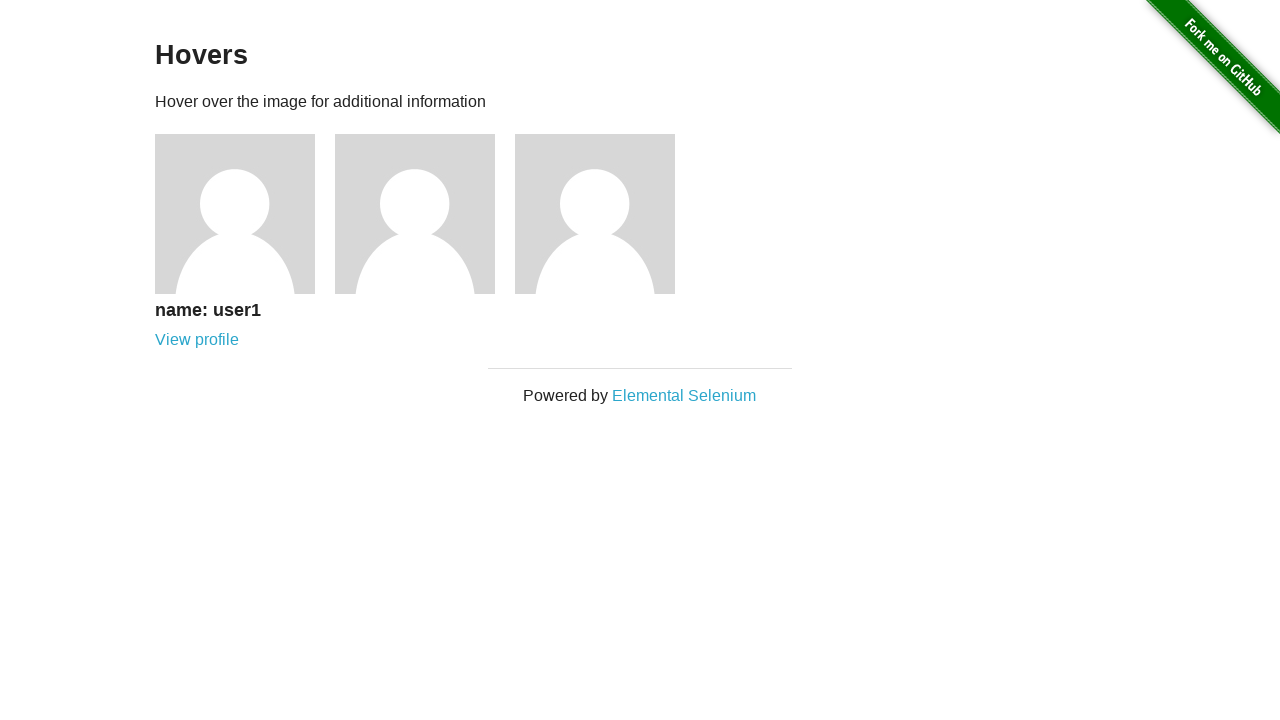

Clicked on profile link at (197, 340) on xpath=//*[@id="content"]/div/div[1]/div/a
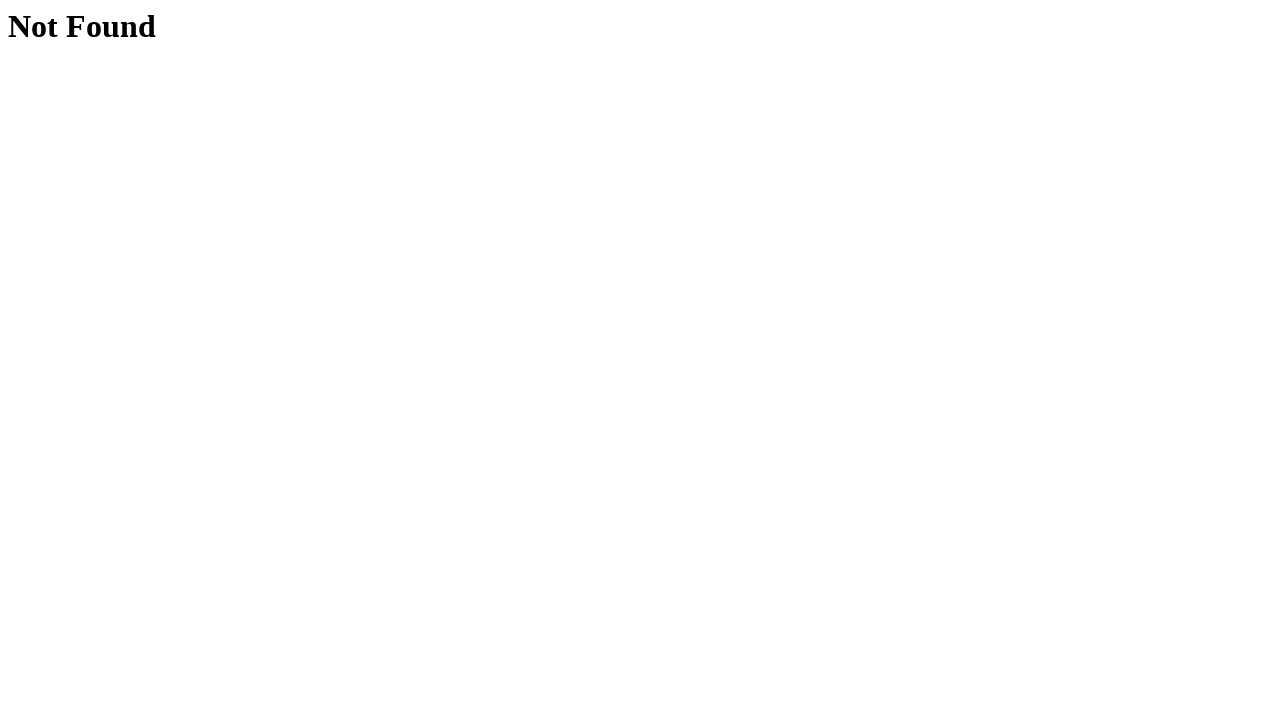

Verified 404 'not found' page appears
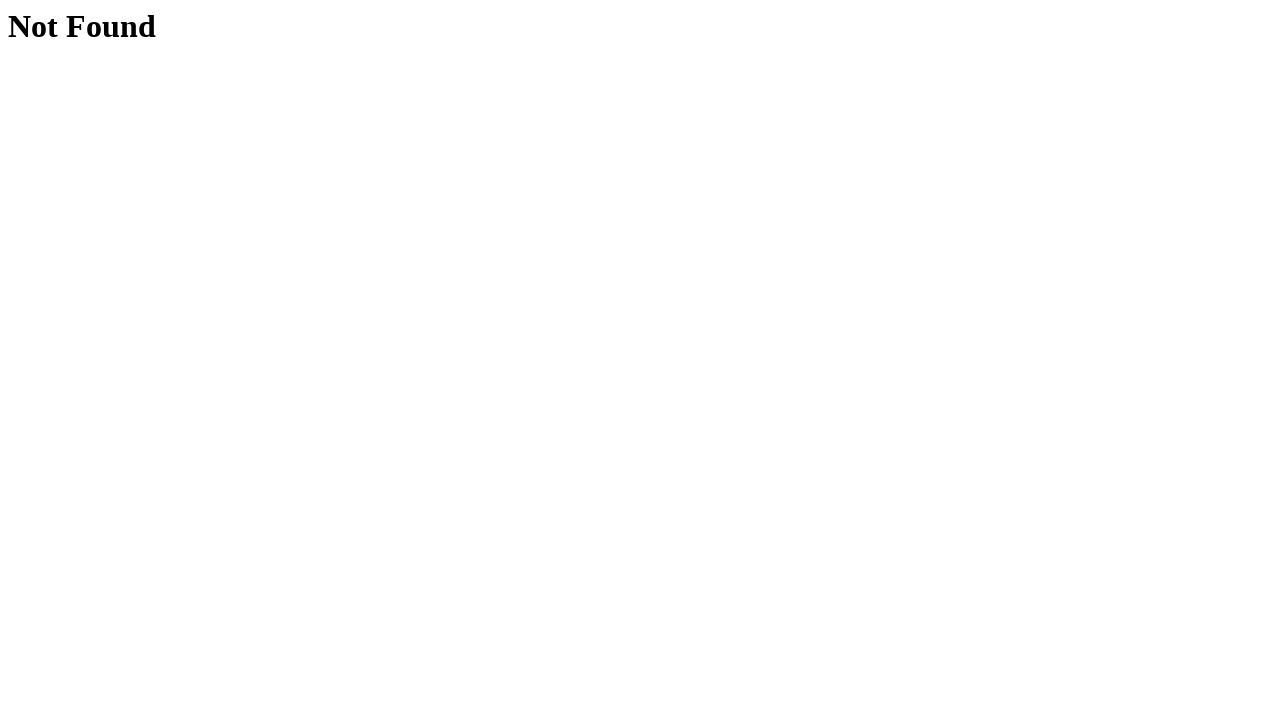

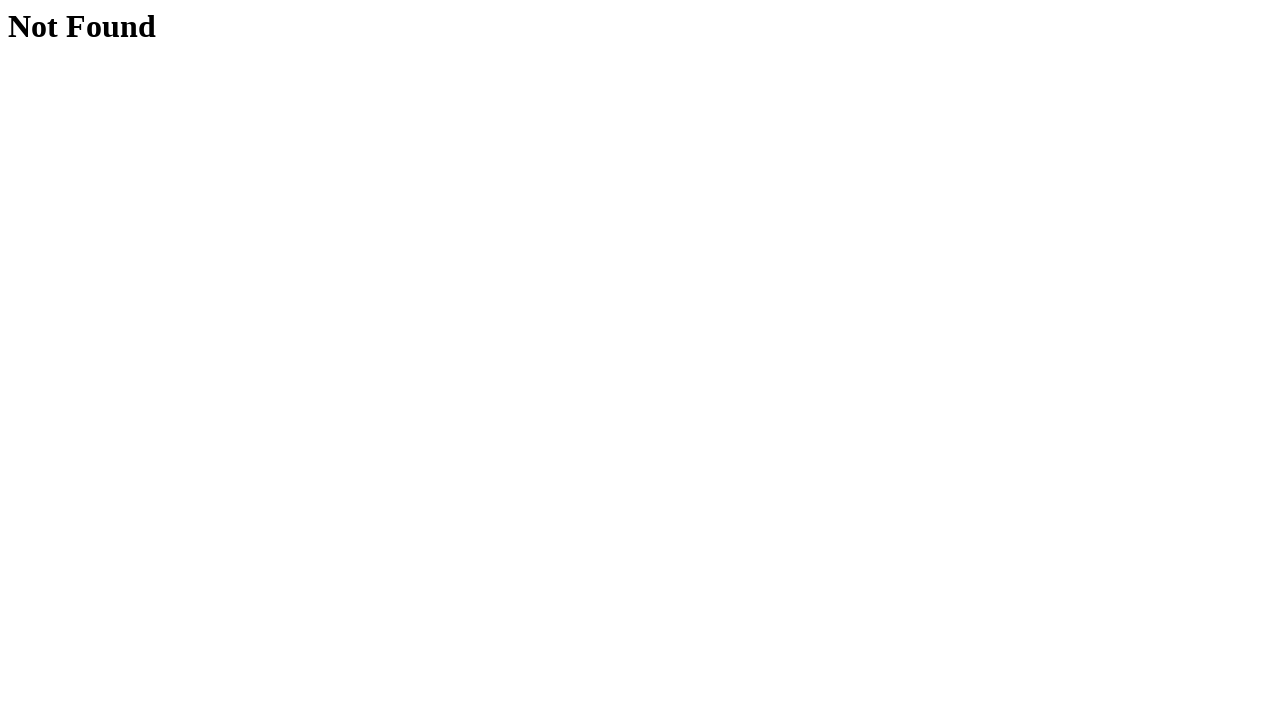